Tests injecting jQuery and jQuery Growl library into a page via JavaScript execution, then displays a notification message using the Growl library.

Starting URL: http://the-internet.herokuapp.com

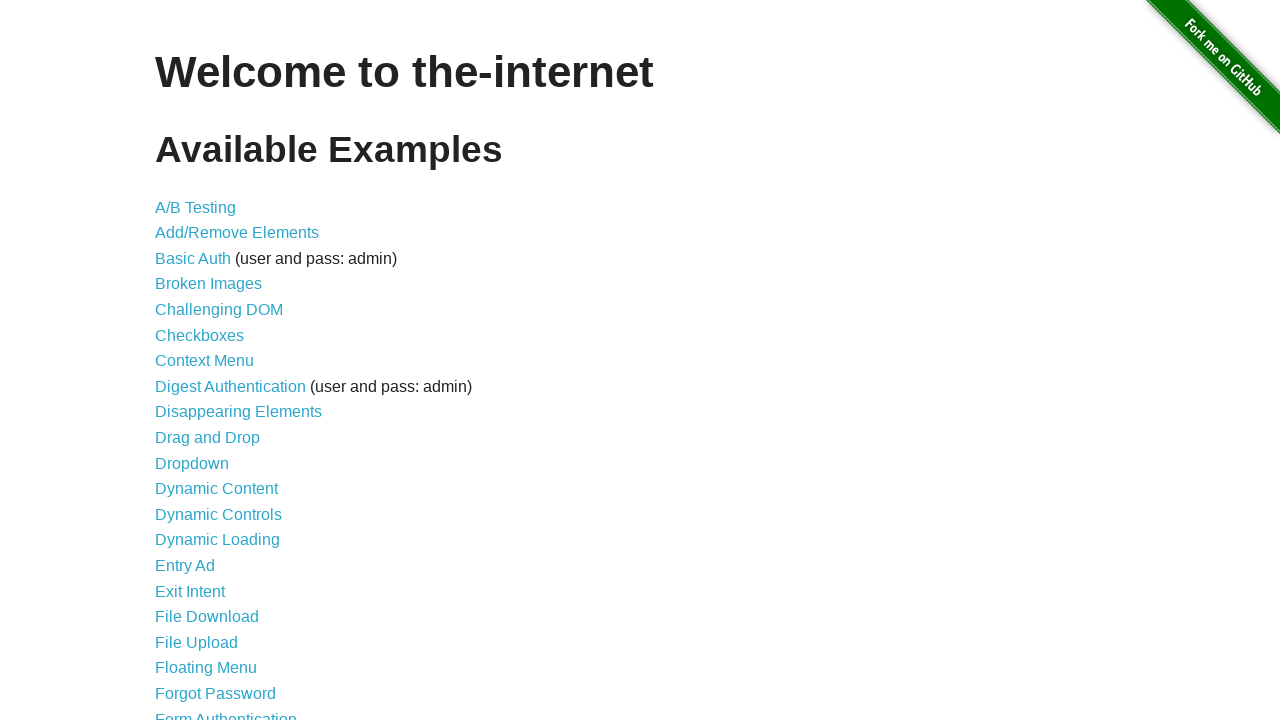

Injected jQuery library into page if not already present
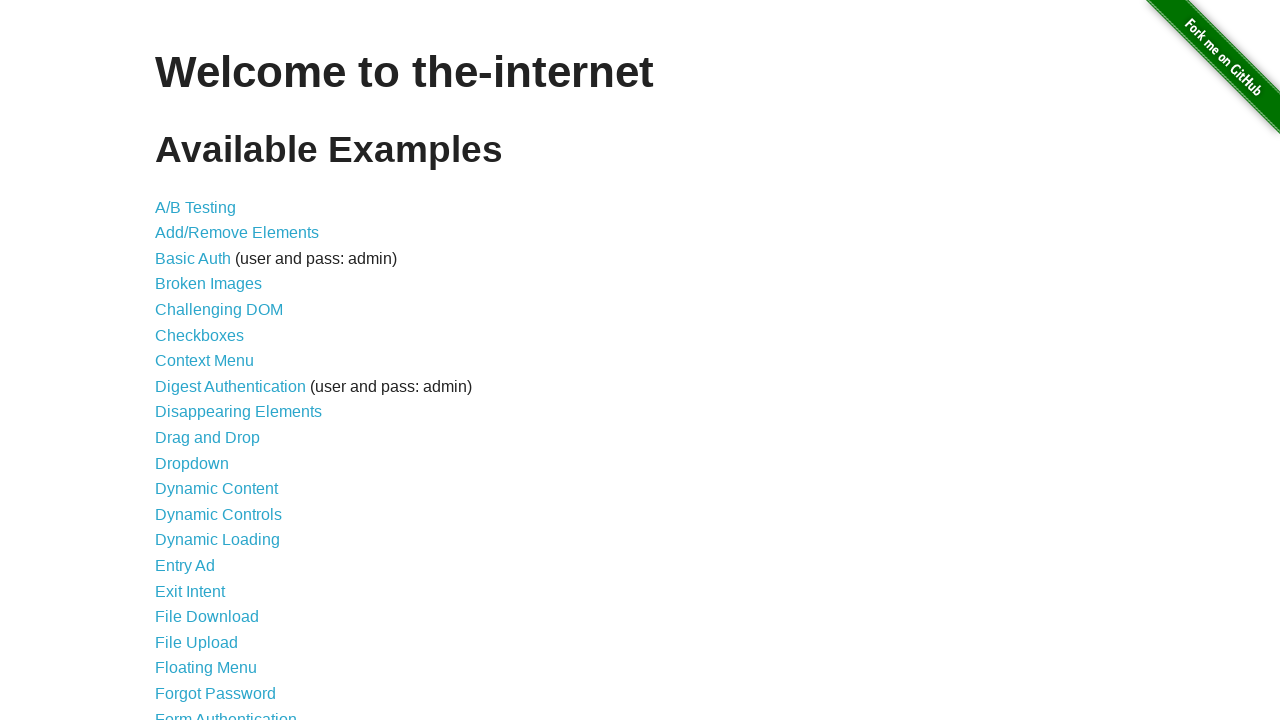

jQuery library loaded and available
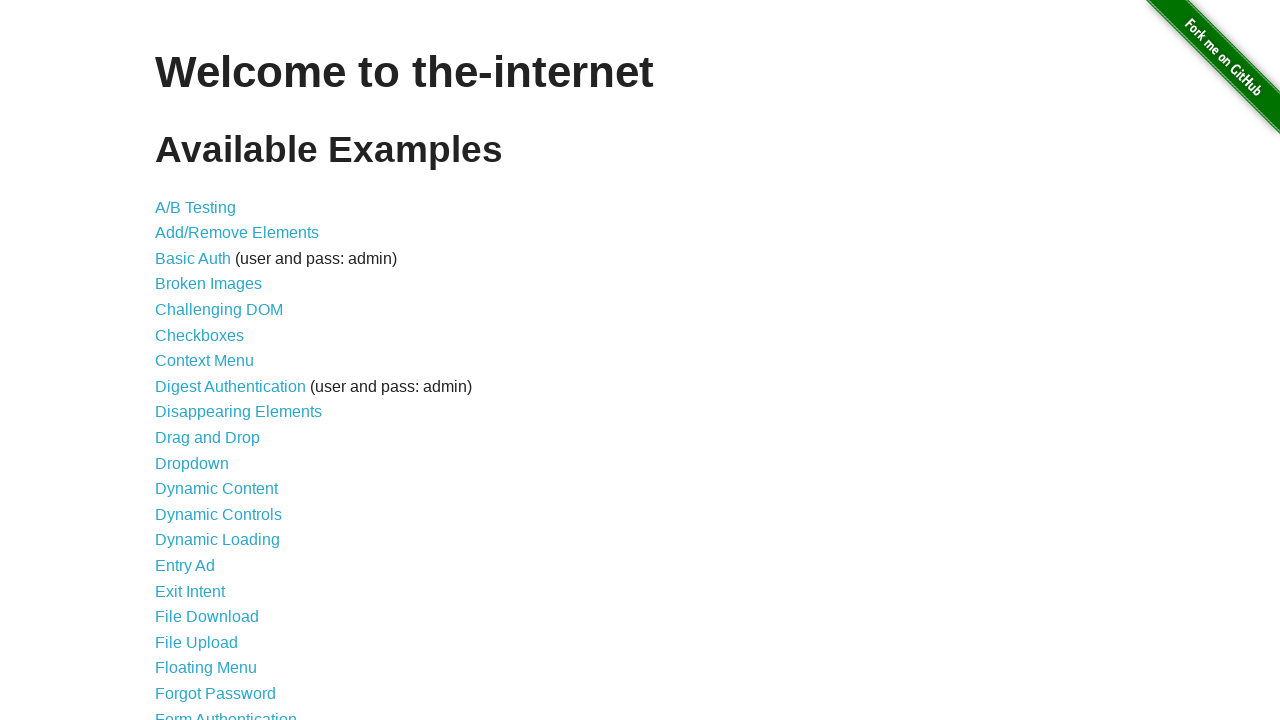

Loaded jQuery Growl library via $.getScript()
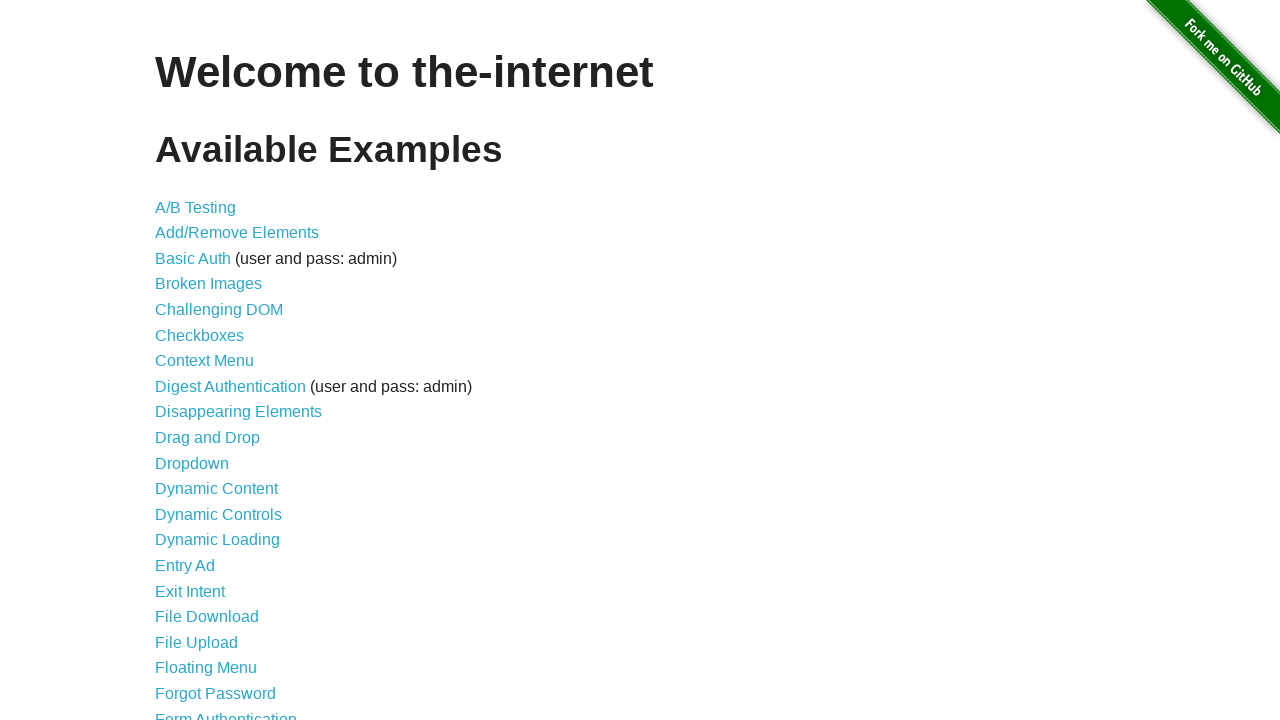

Injected jQuery Growl CSS stylesheet into page head
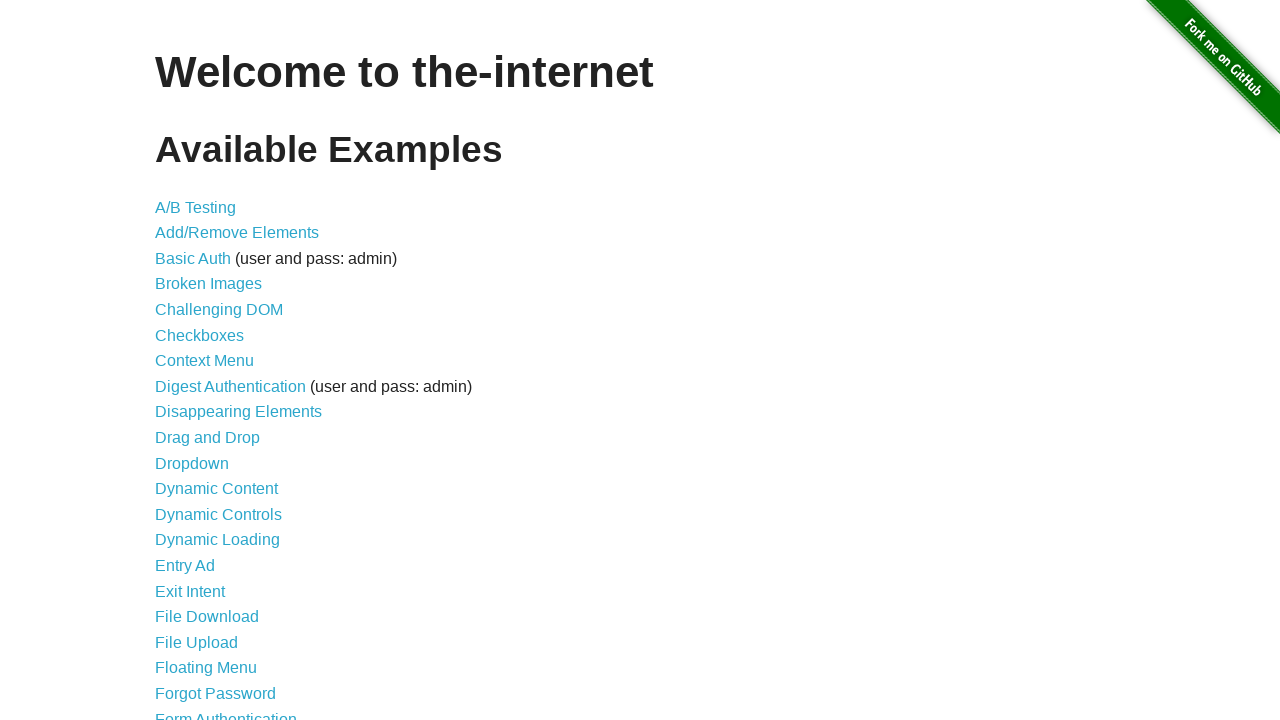

jQuery Growl library fully loaded and $.growl function available
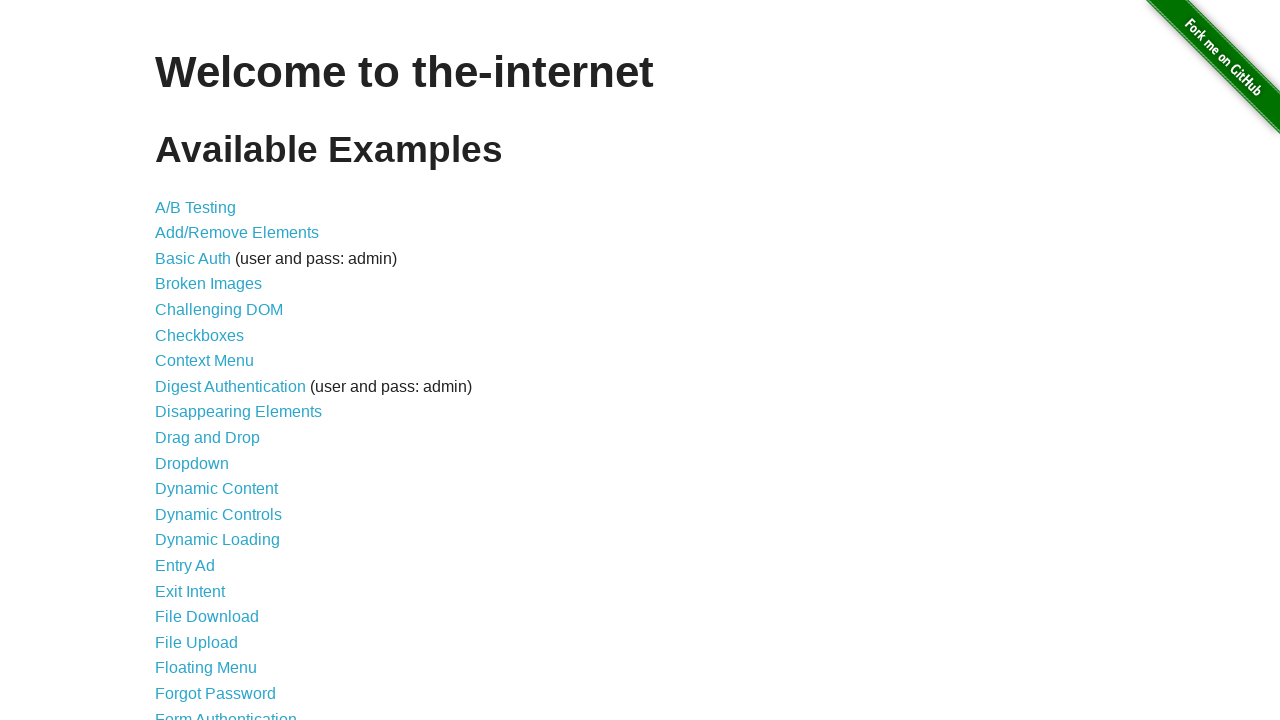

Displayed Growl notification with title 'GET' and message '/'
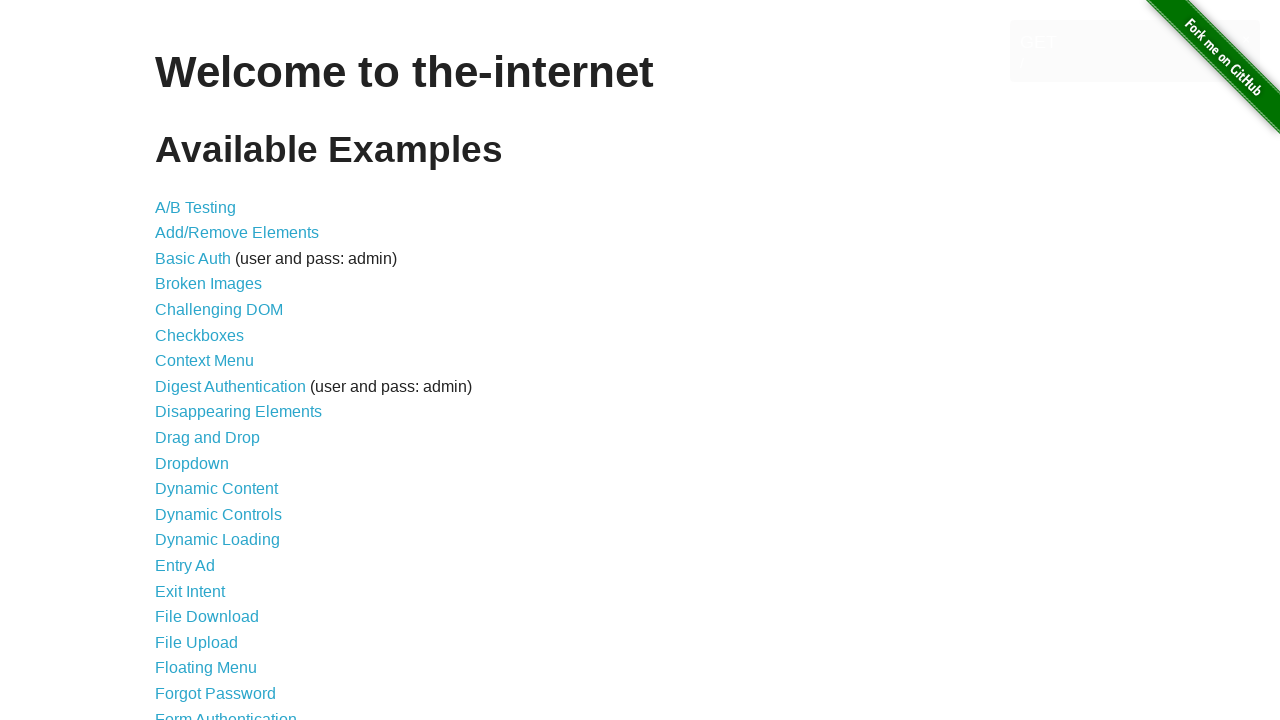

Growl notification message appeared on page
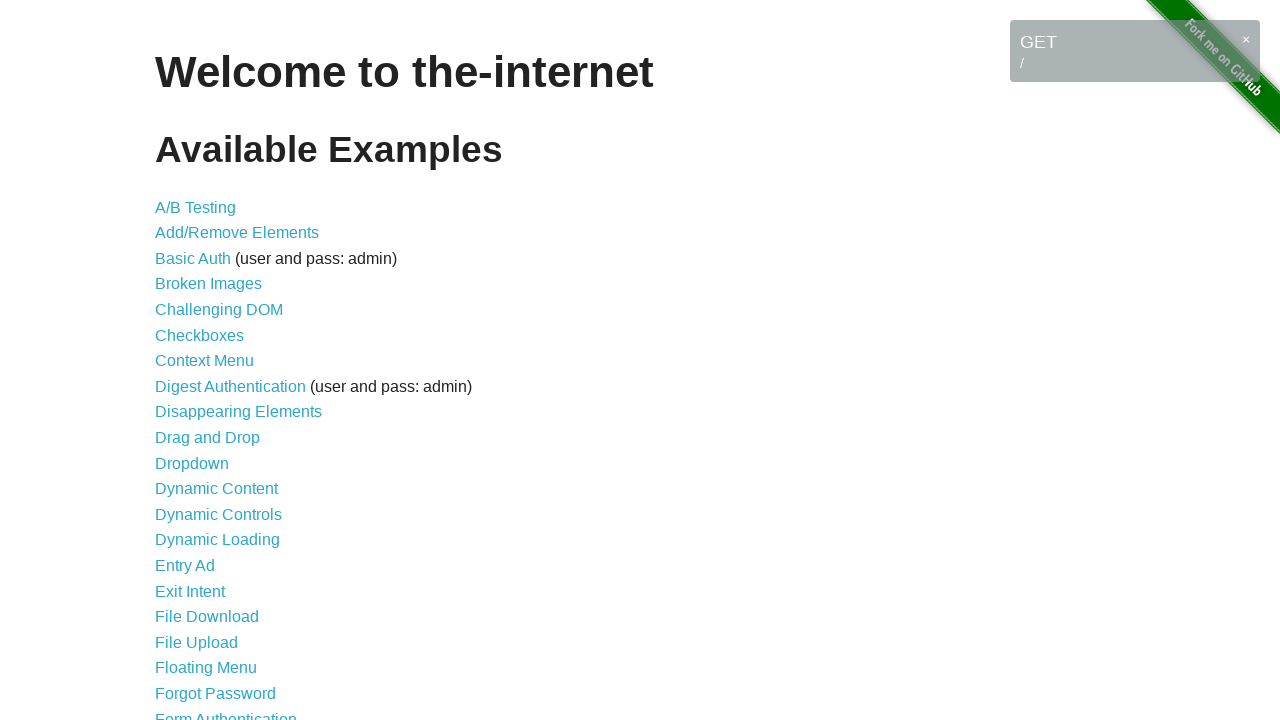

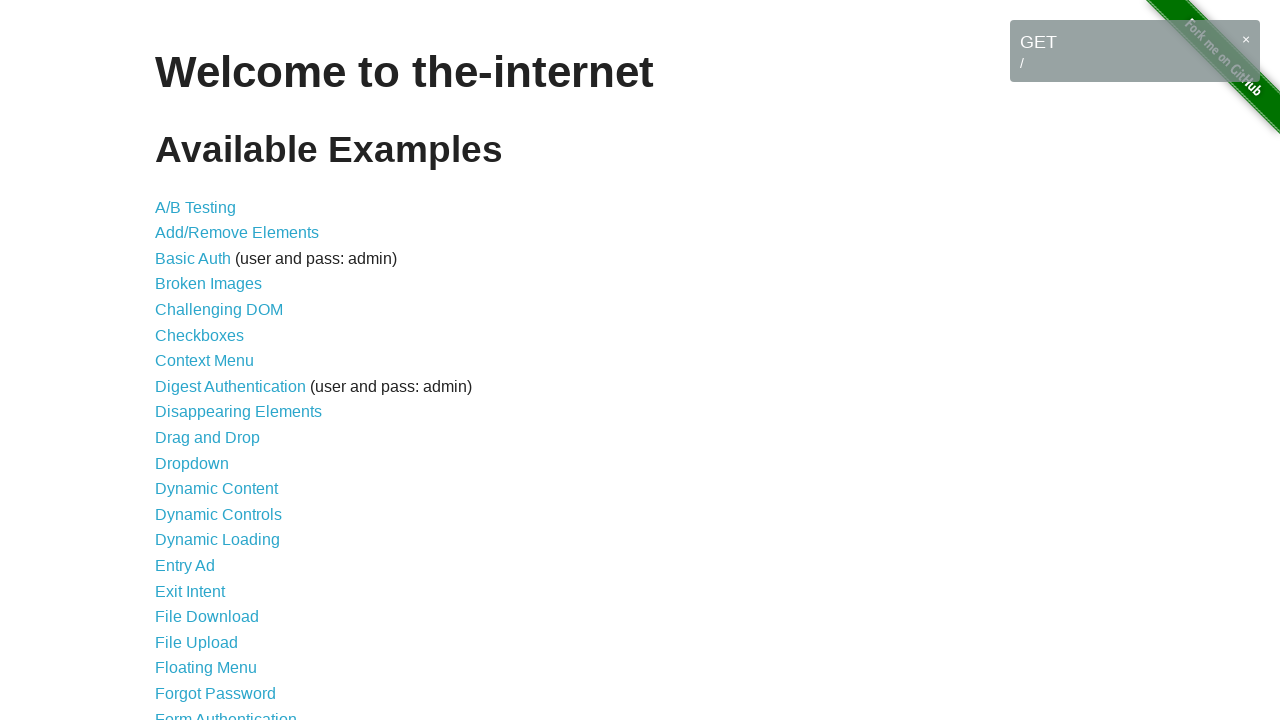